Tests browser navigation methods by navigating to a page, going back, refreshing, and going forward through browser history

Starting URL: https://demoqa.com/

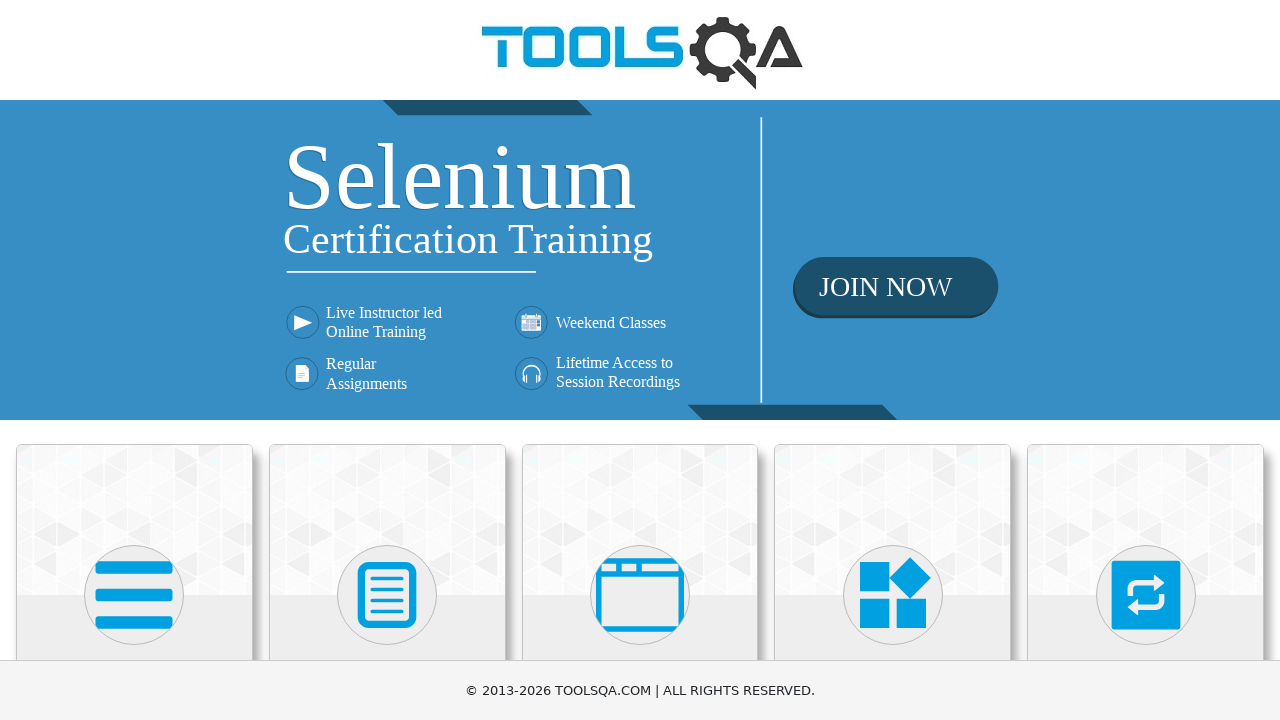

Navigated to Elements page at https://demoqa.com/elements
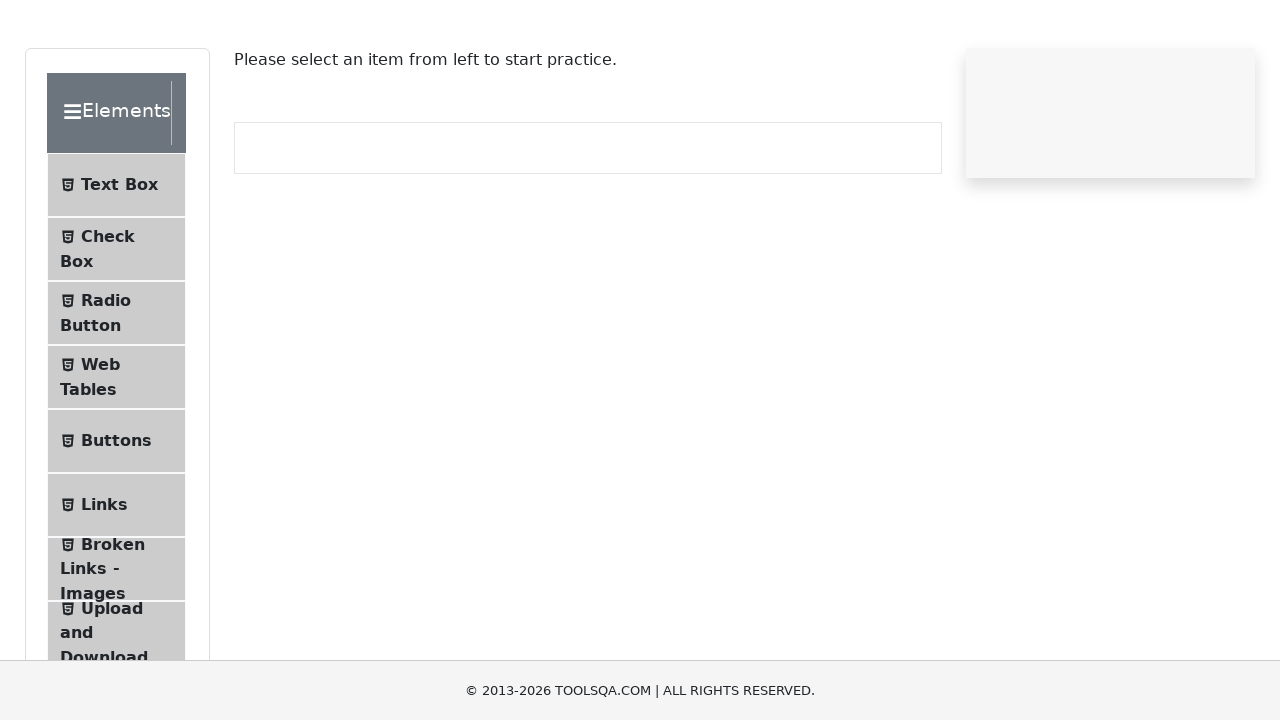

Navigated back in browser history
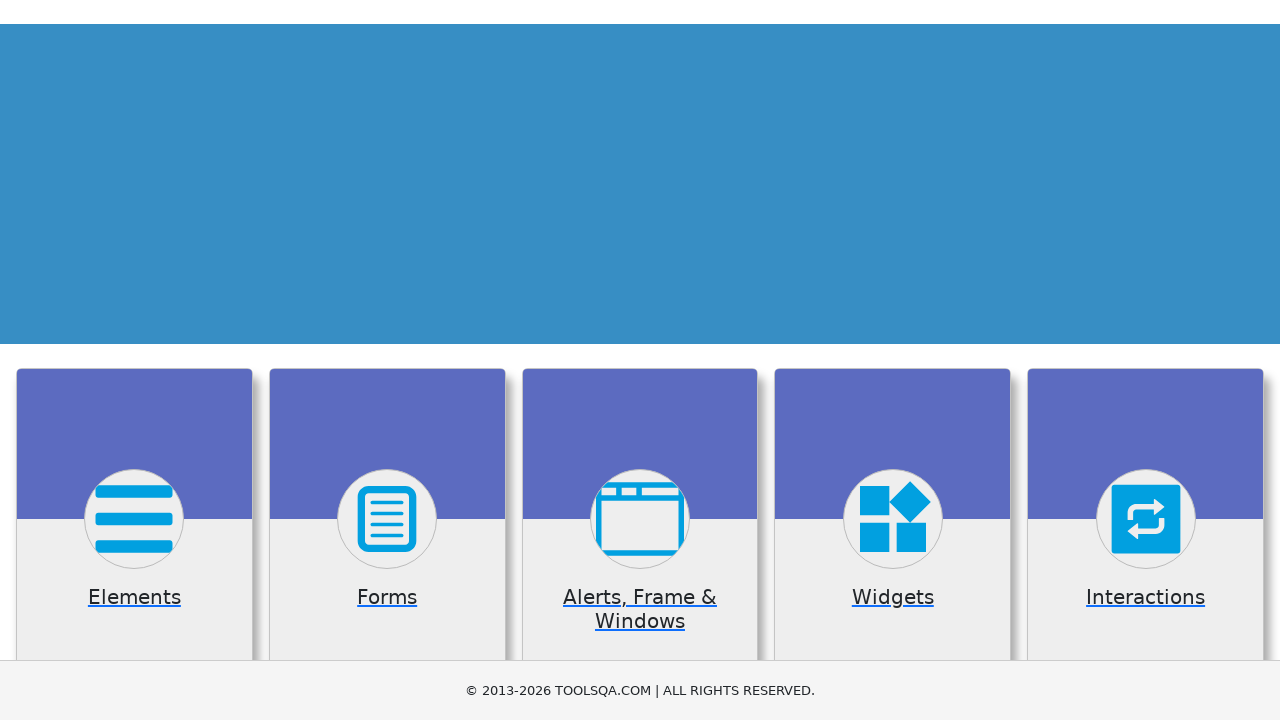

Refreshed the current page
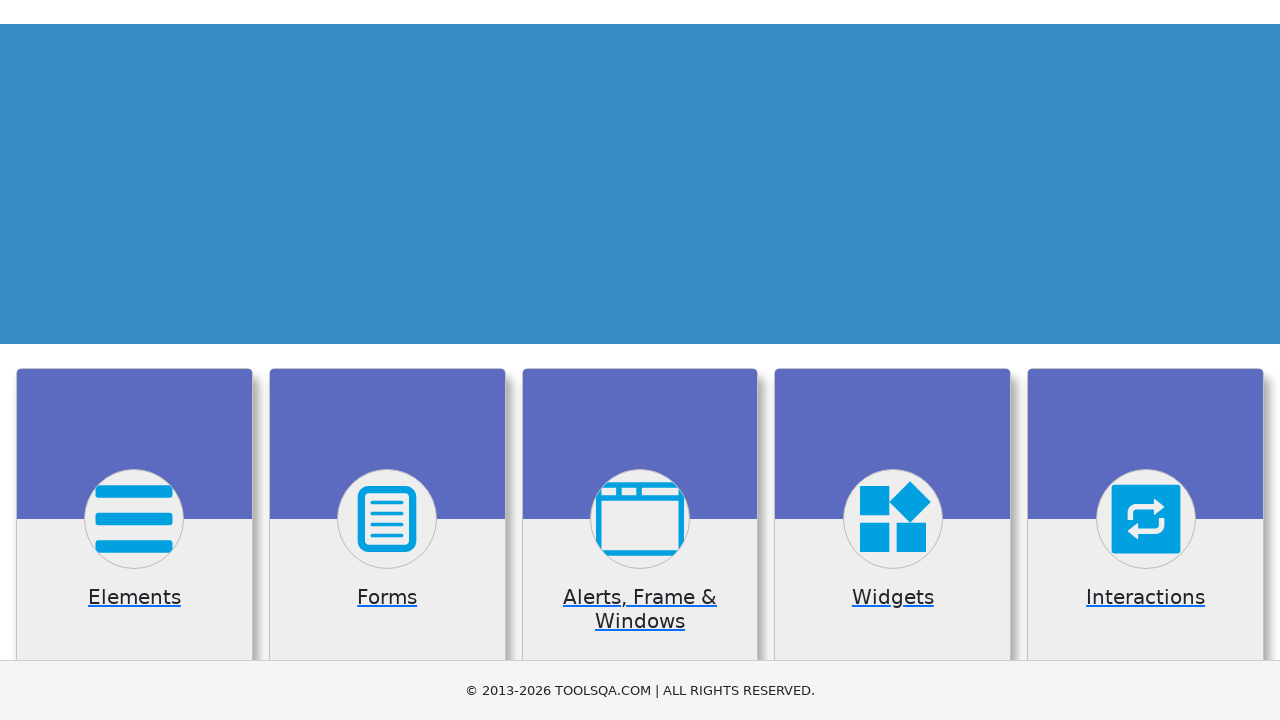

Navigated forward in browser history
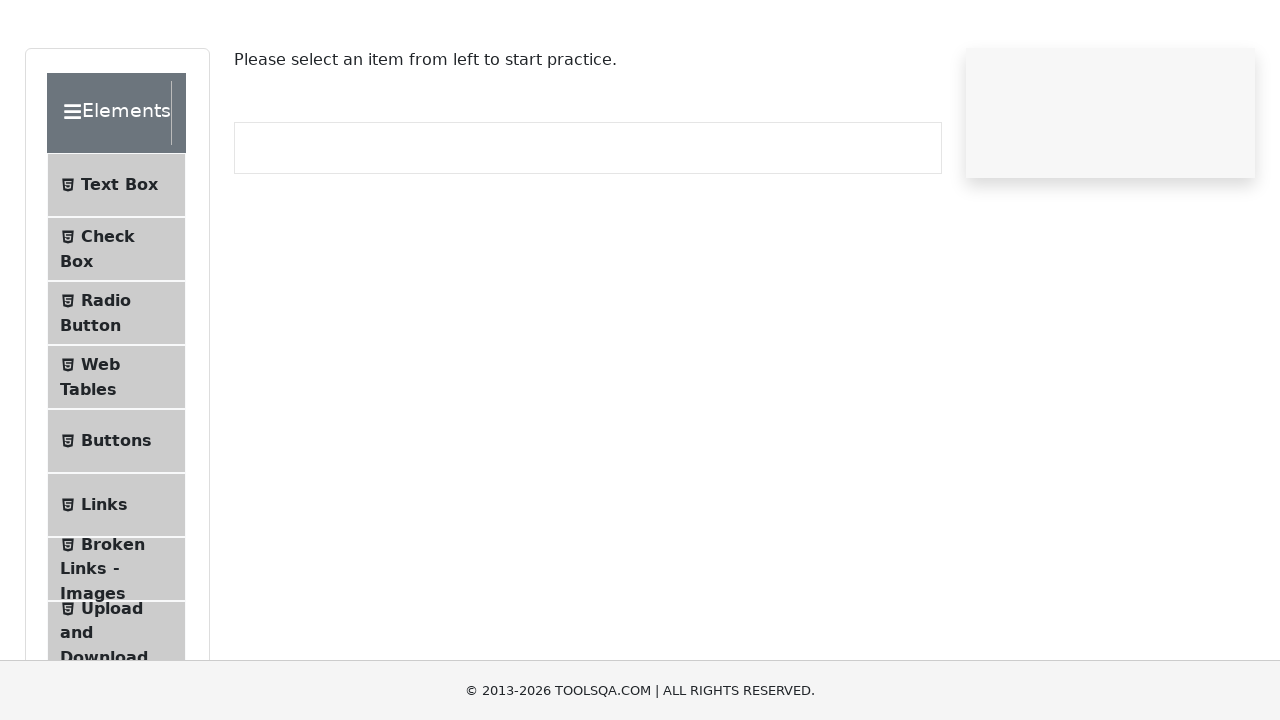

Retrieved current URL: https://demoqa.com/elements
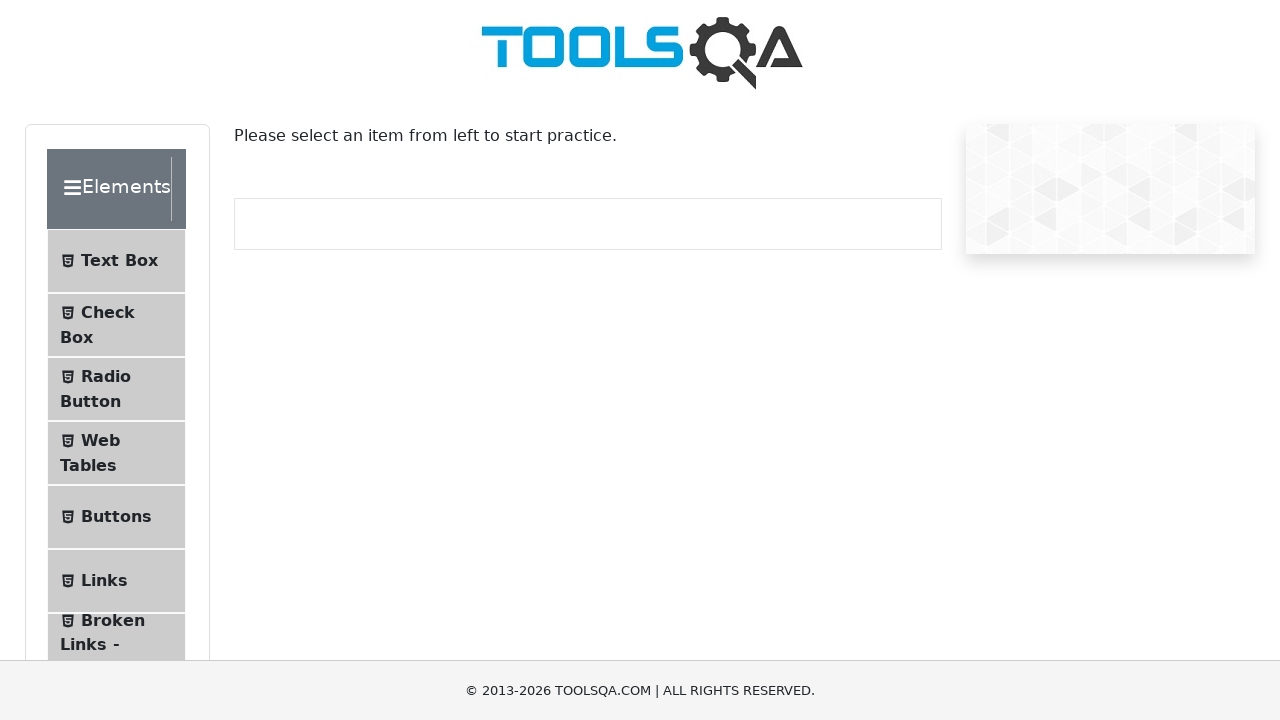

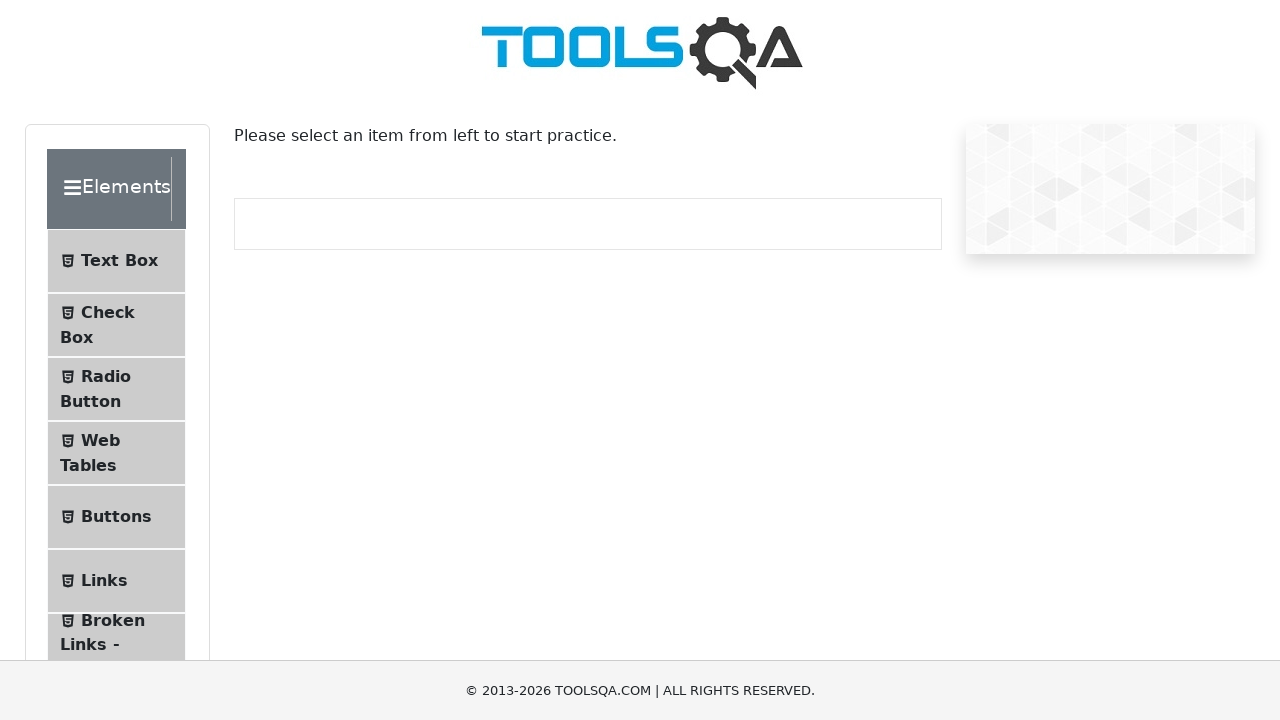